Tests JavaScript prompt alert handling by clicking a button to trigger a prompt, entering text into the alert, dismissing it, and then accepting it.

Starting URL: http://www.tizag.com/javascriptT/javascriptprompt.php

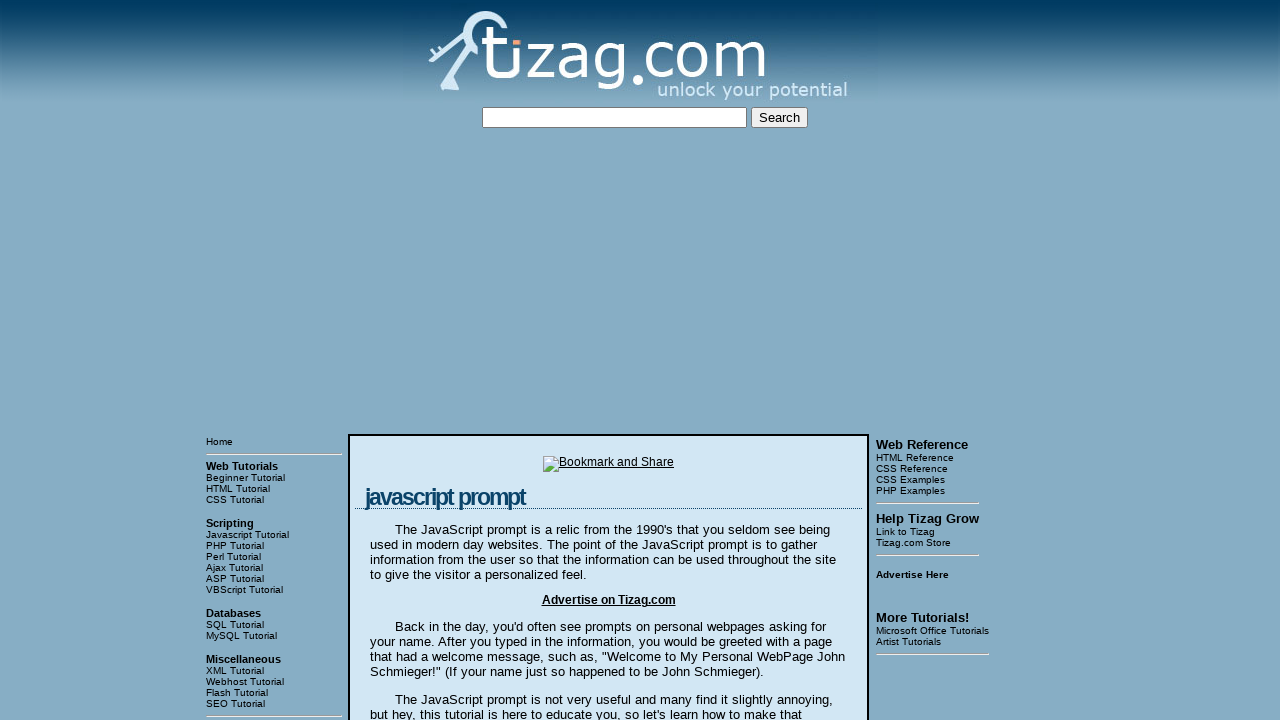

Clicked button to trigger JavaScript prompt at (419, 361) on input[type='button']
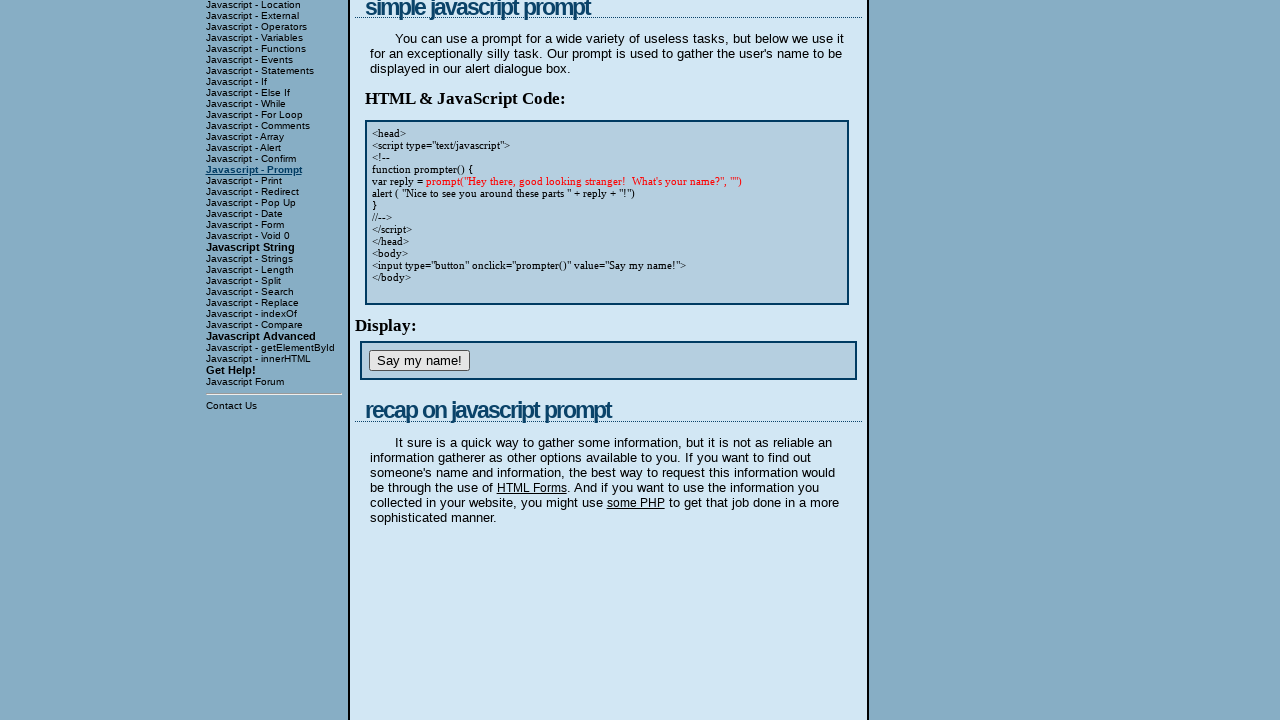

Clicked button to trigger prompt and accepted with text 'We are dealing with alerts' at (419, 361) on input[type='button']
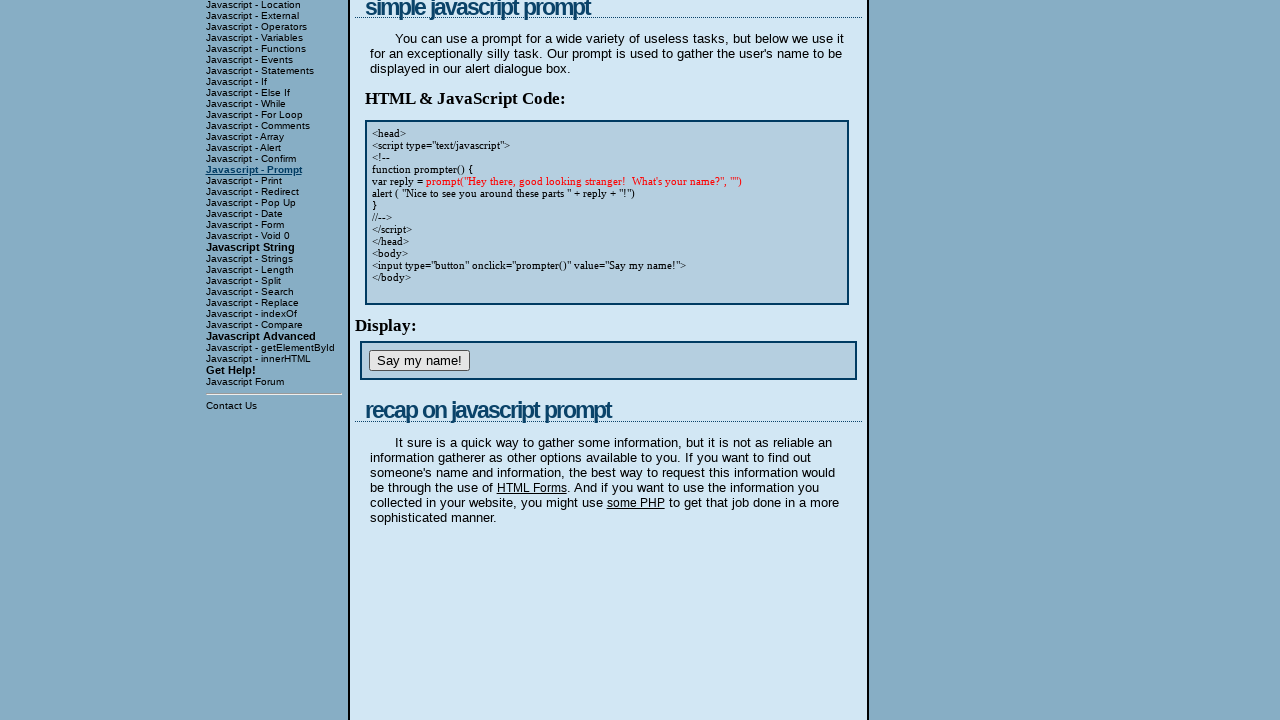

Removed dialog handler to set up dismiss scenario
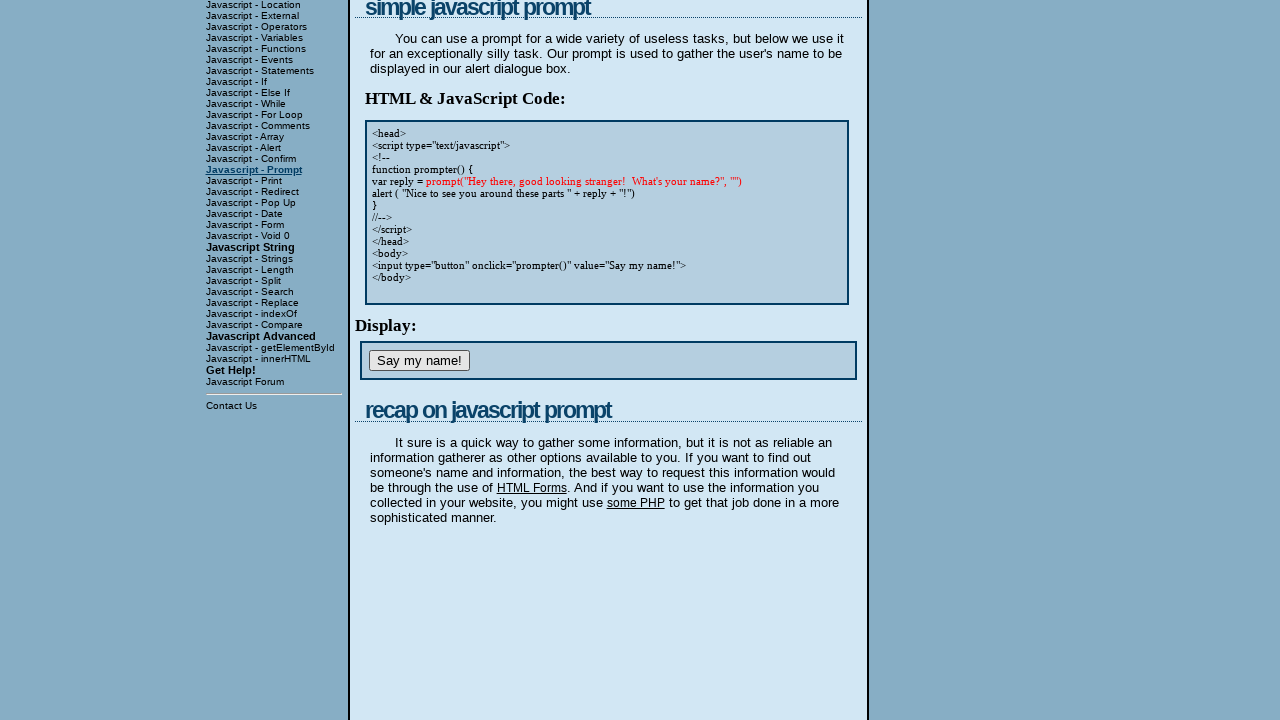

Clicked button to trigger prompt and dismissed it at (419, 361) on input[type='button']
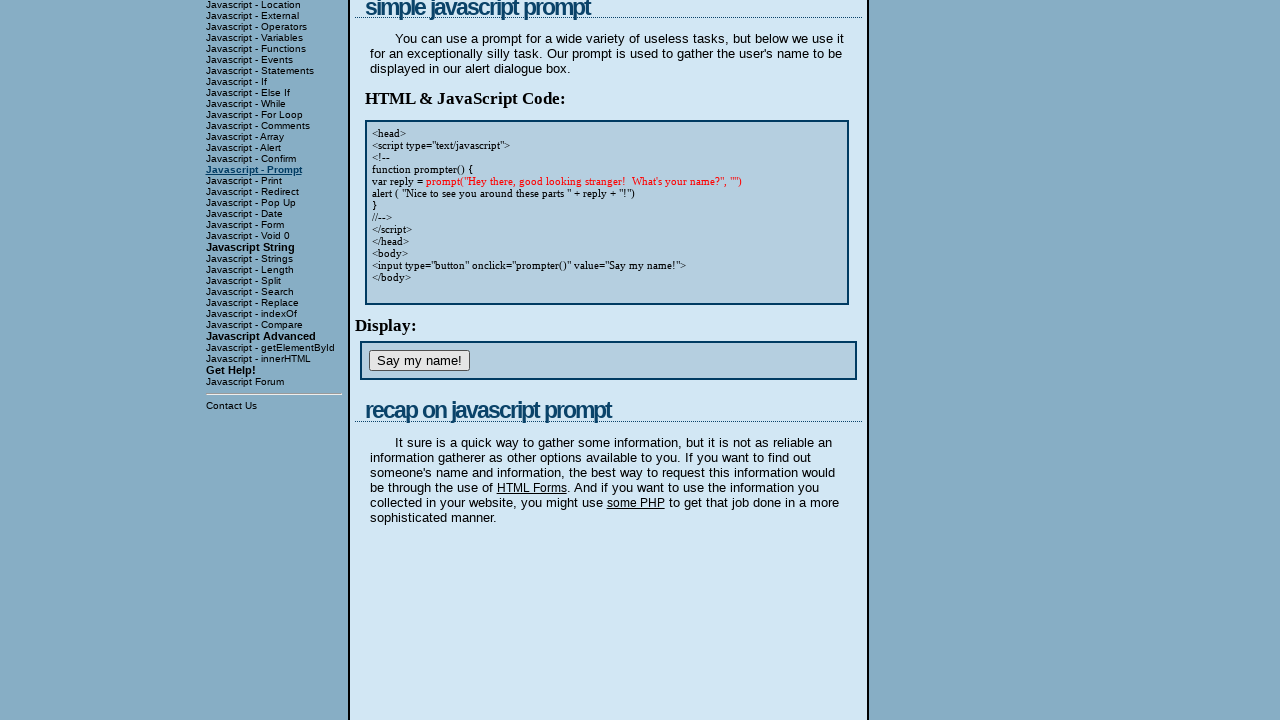

Removed dismiss handler to set up accept scenario
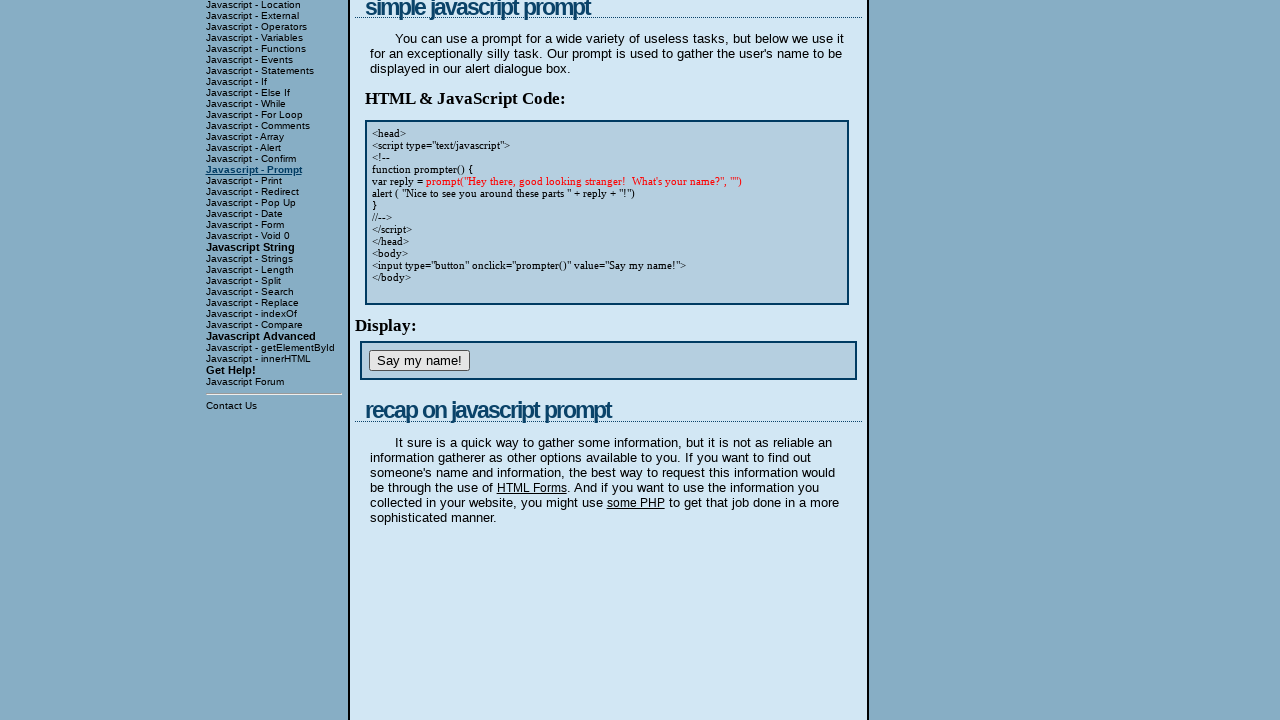

Clicked button to trigger prompt and accepted it at (419, 361) on input[type='button']
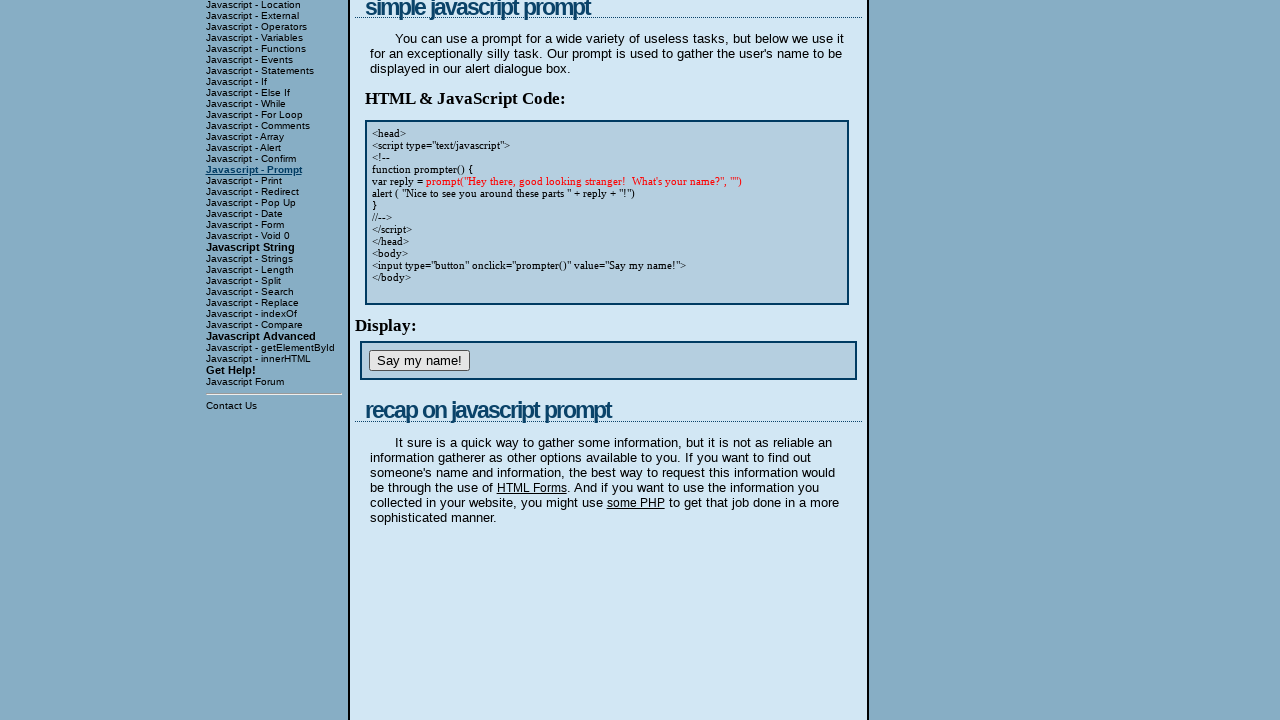

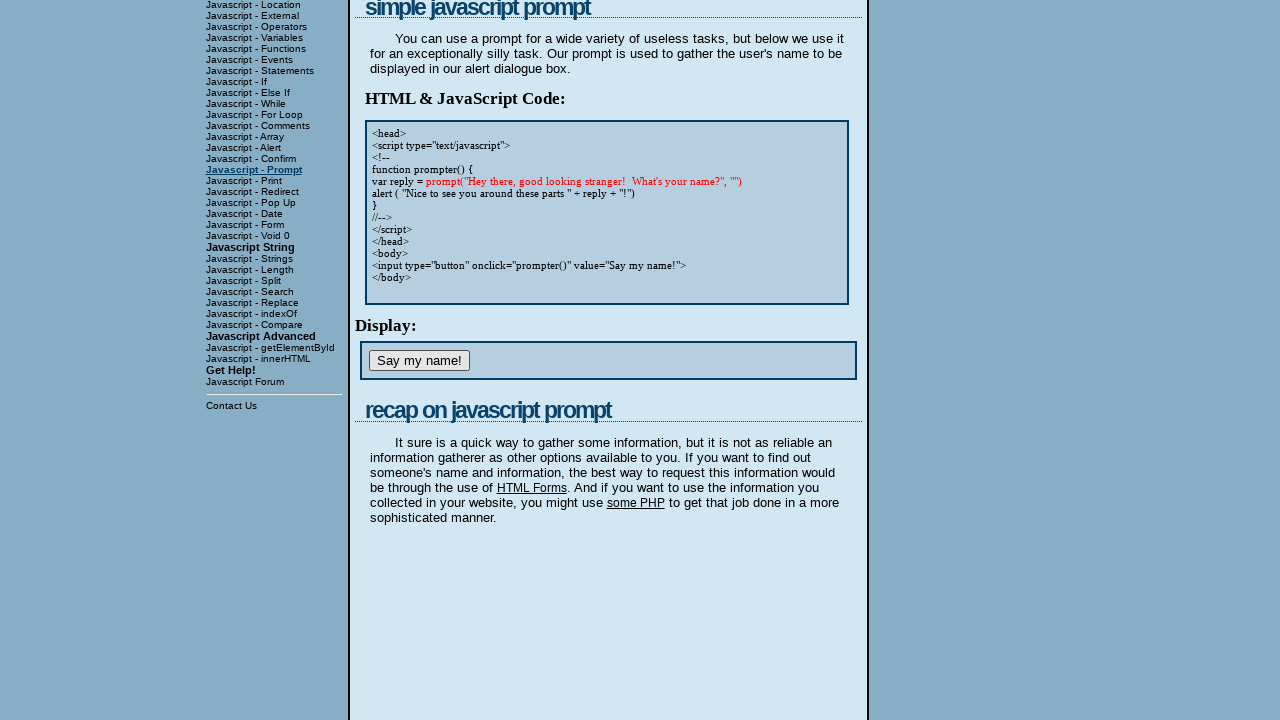